Tests an EMI (Equated Monthly Installment) calculator by filling in loan amount, interest rate, and loan tenure fields, then clicking the calculate button to get the EMI result.

Starting URL: http://www.deal4loans.com/Contents_Calculators.php

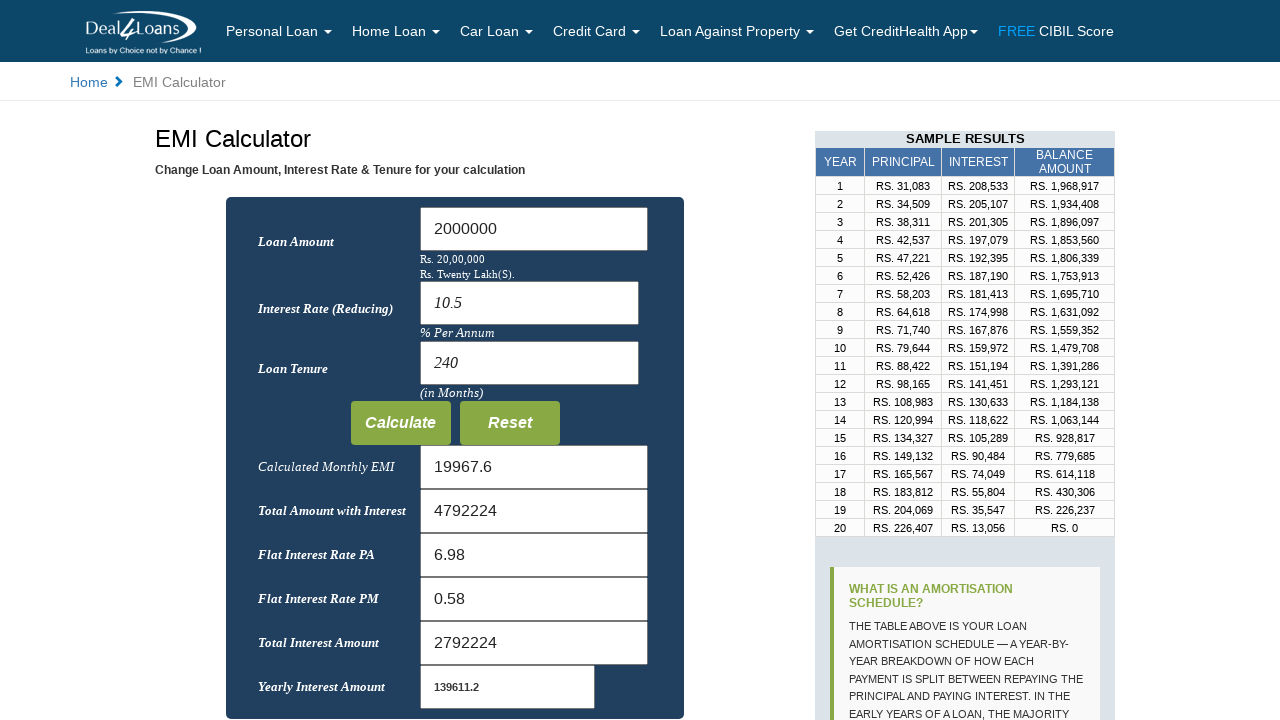

Waited for Loan Amount field to load
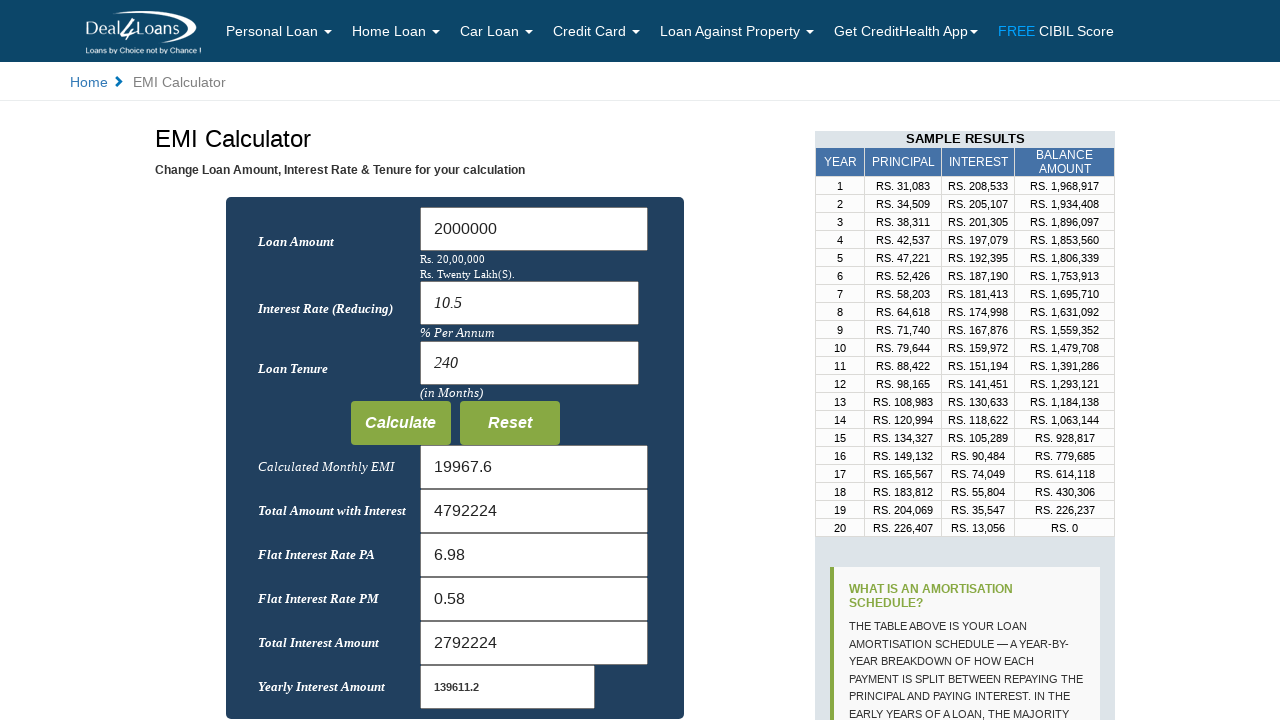

Cleared Loan Amount field on #Loan_Amount
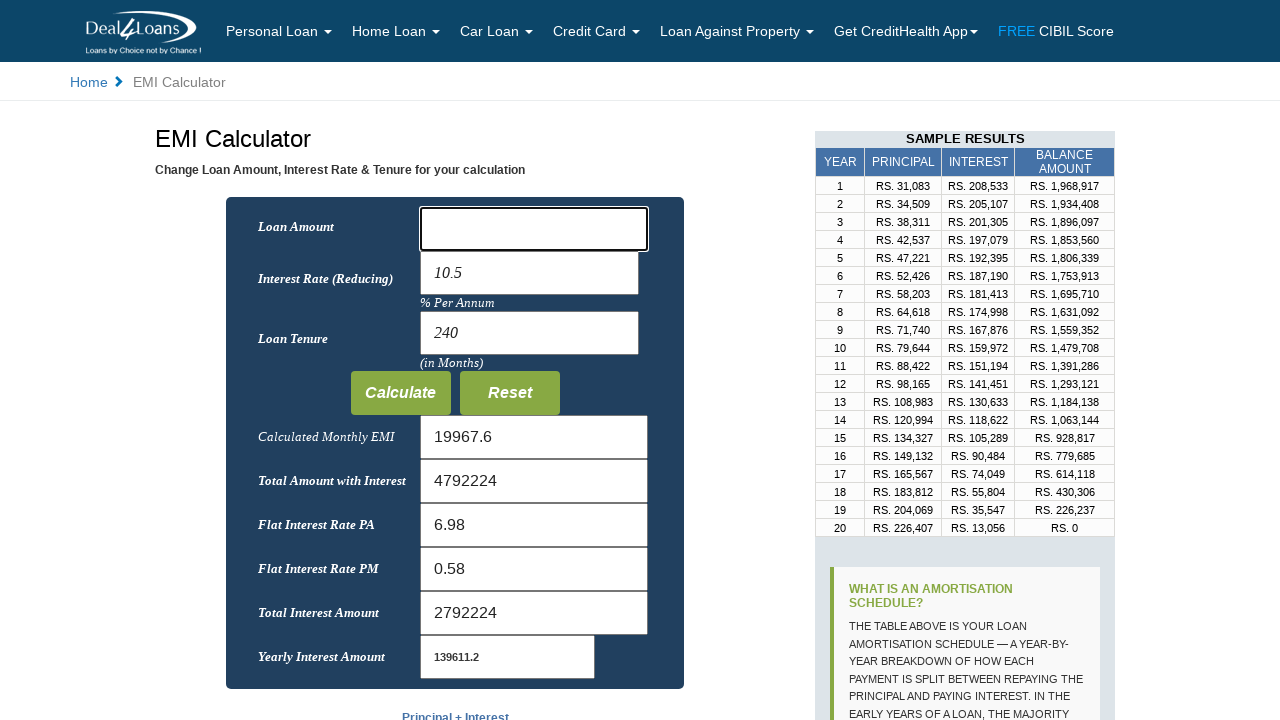

Filled Loan Amount field with 500000 on #Loan_Amount
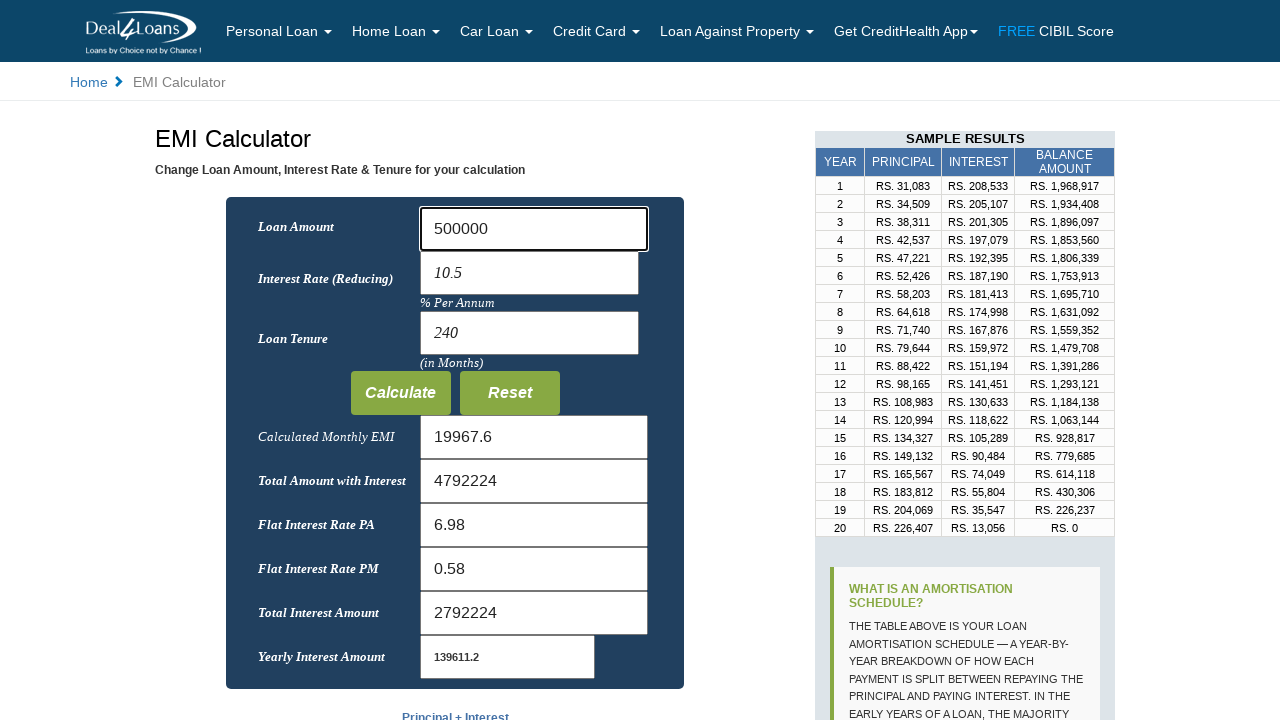

Cleared Interest Rate field on input[name='rate']
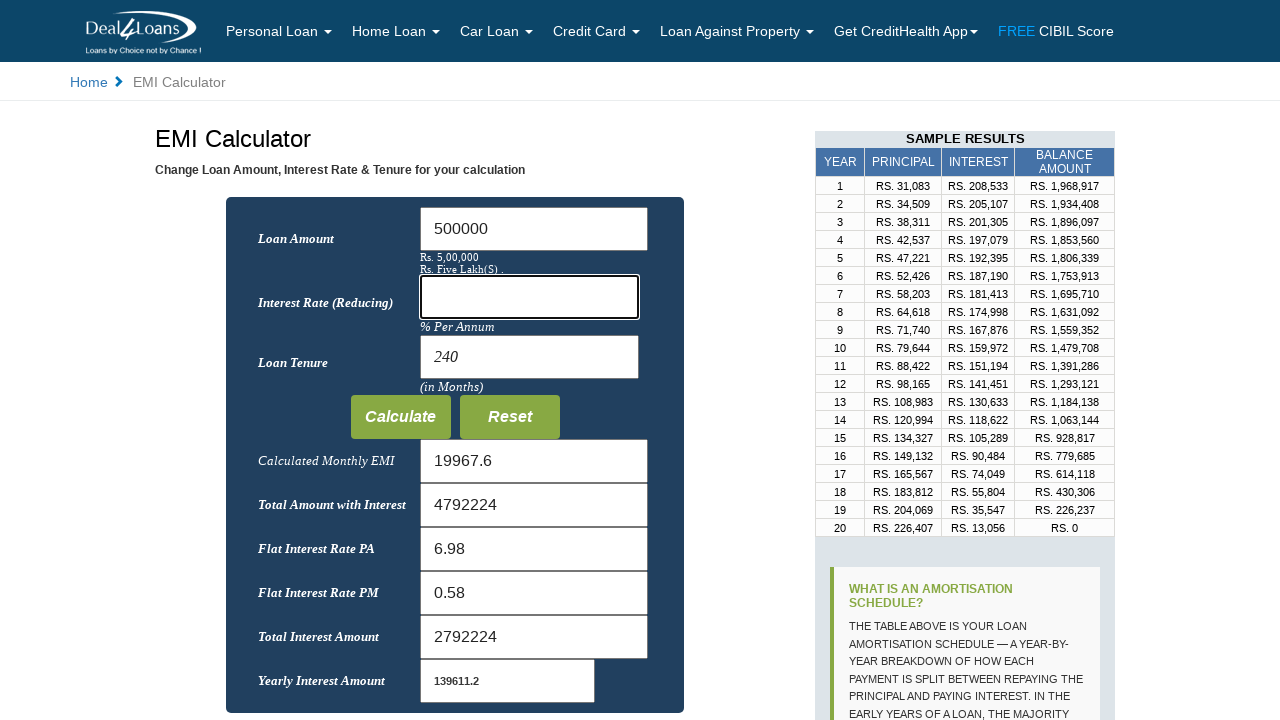

Filled Interest Rate field with 8.5 on input[name='rate']
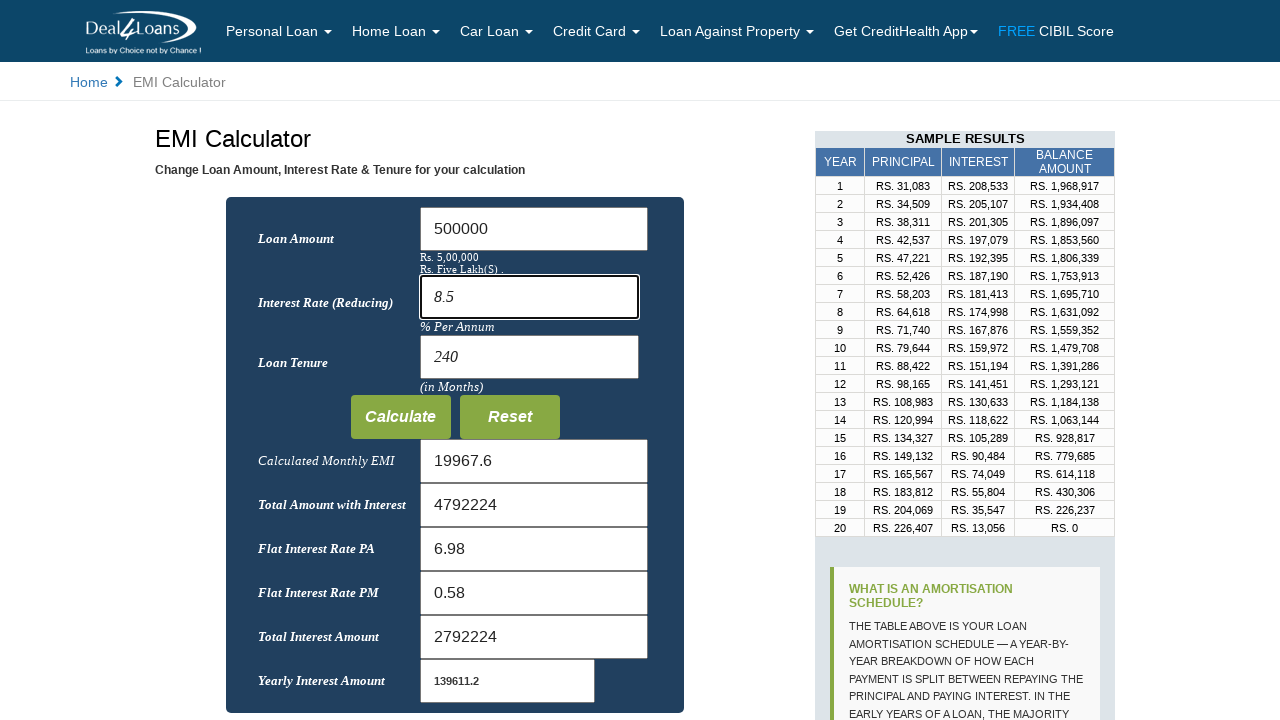

Cleared Loan Tenure field on input[name='months']
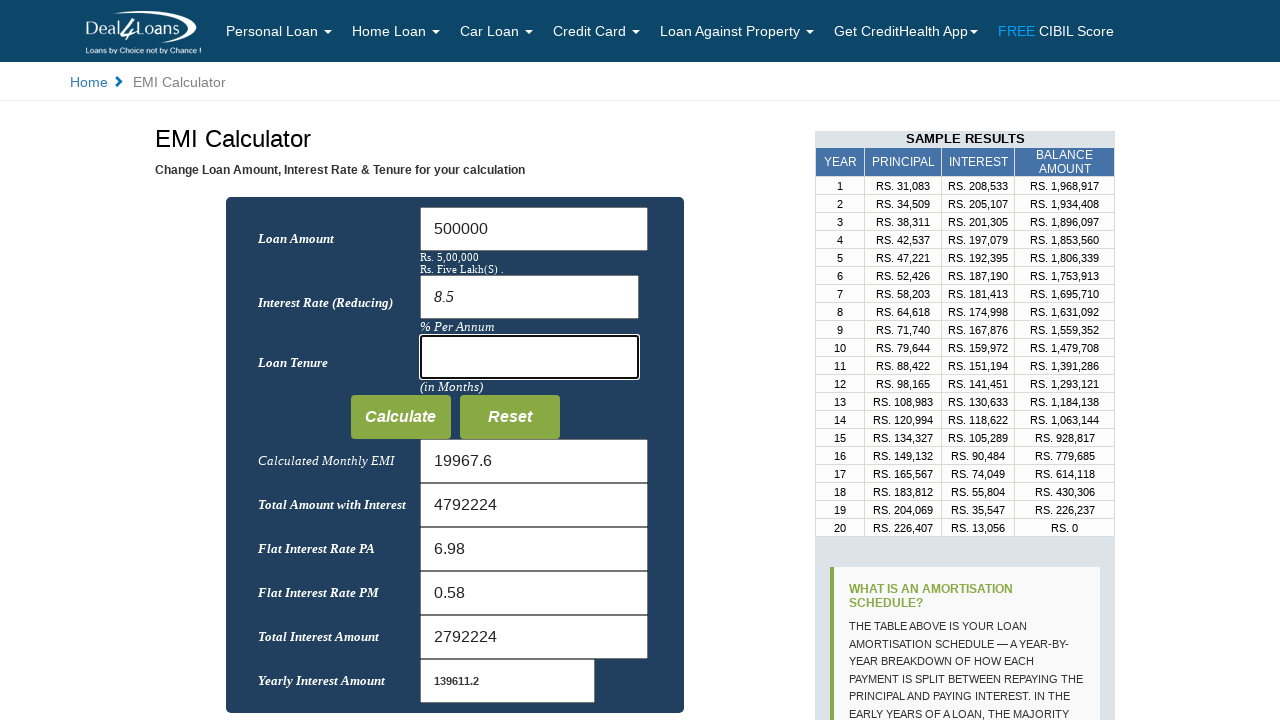

Filled Loan Tenure field with 60 months on input[name='months']
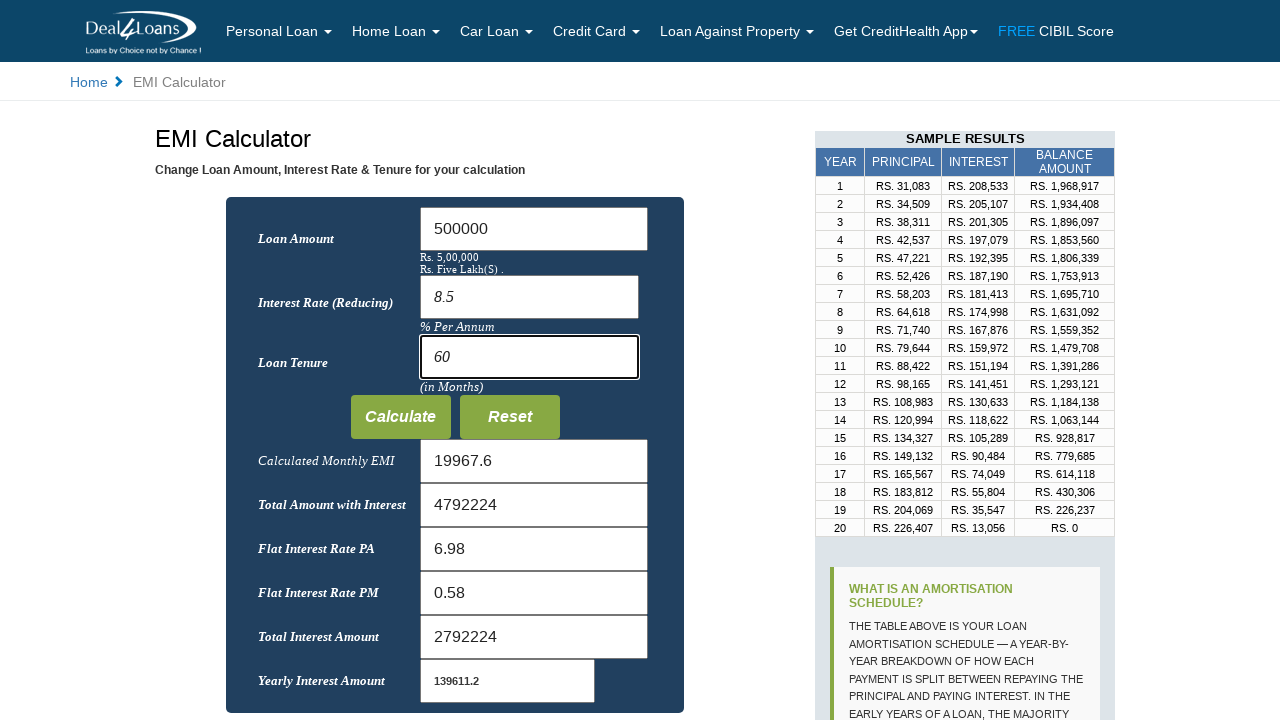

Clicked Calculate button to compute EMI result at (400, 417) on input[name='button']
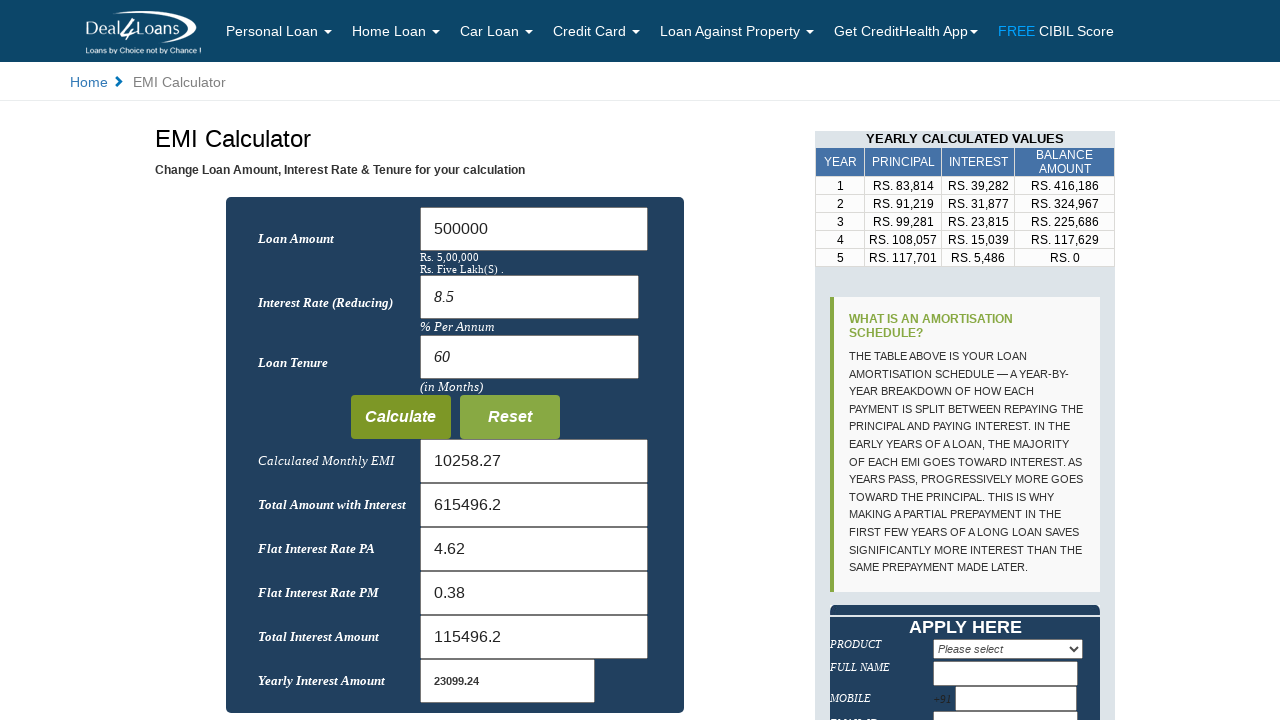

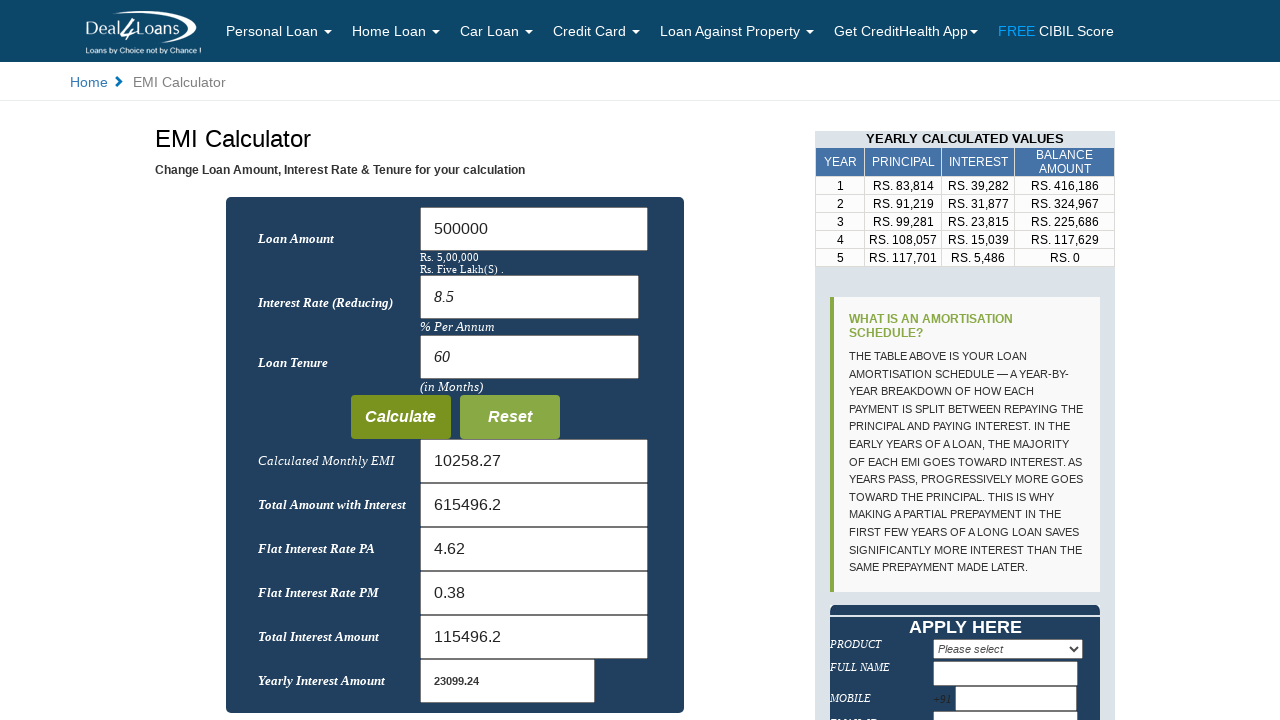